Navigates to TechPro Education website using Chrome browser

Starting URL: https://www.techproeducation.com

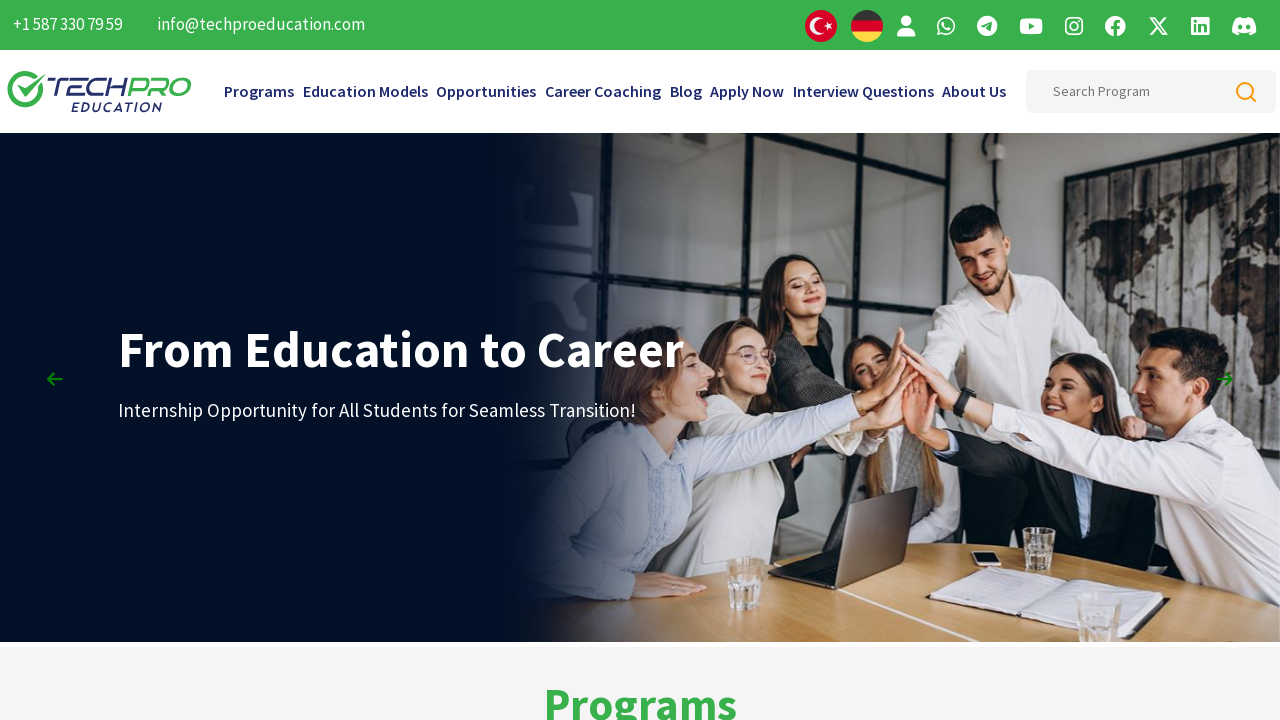

Navigated to TechPro Education website using Chrome browser
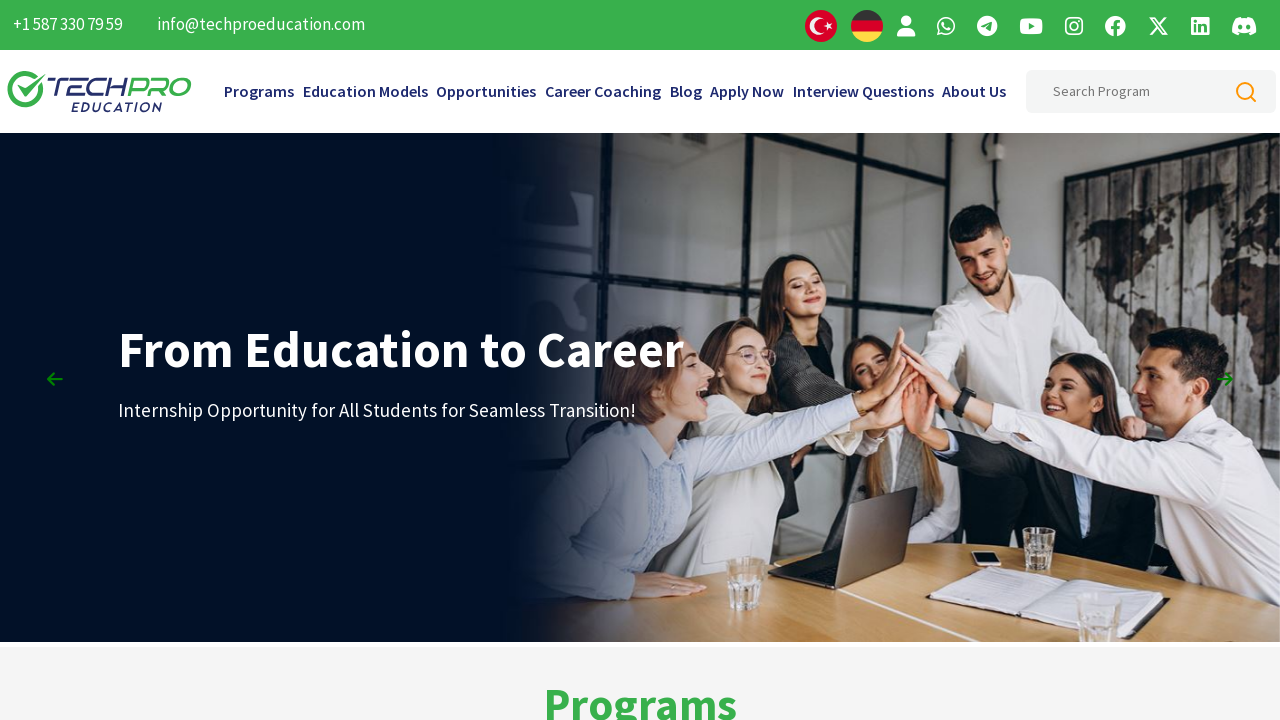

Page load completed and network became idle
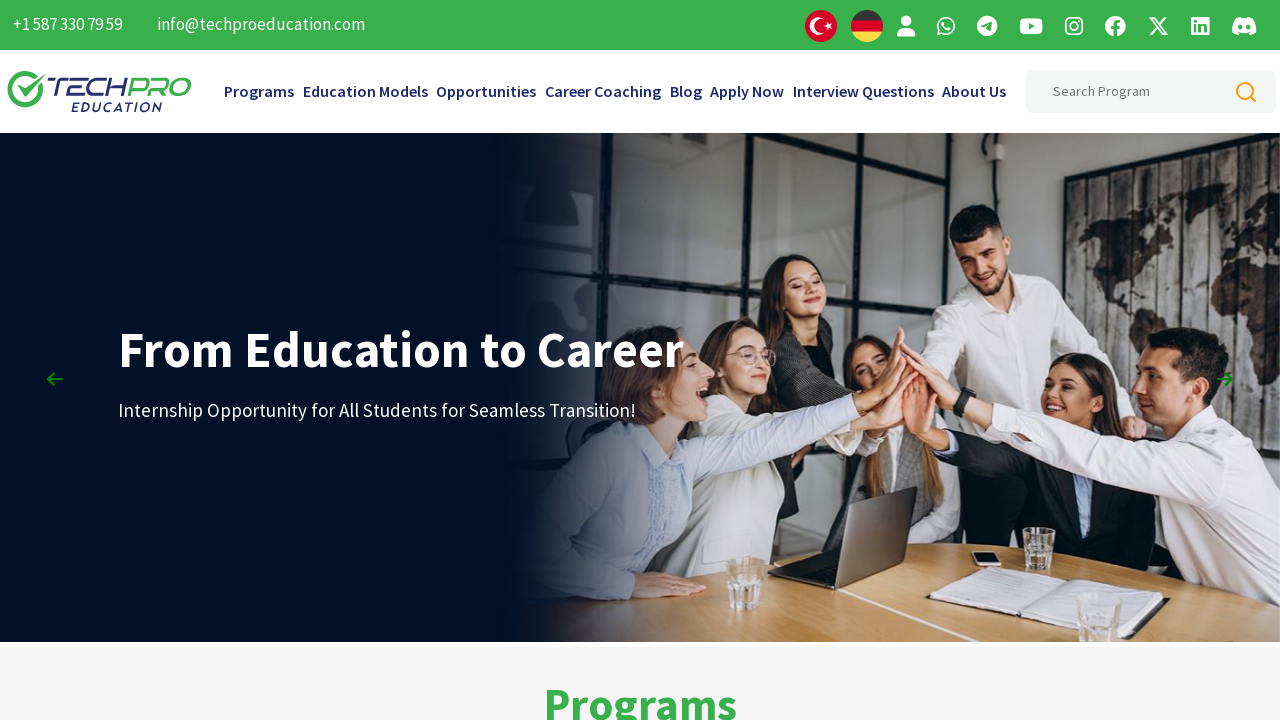

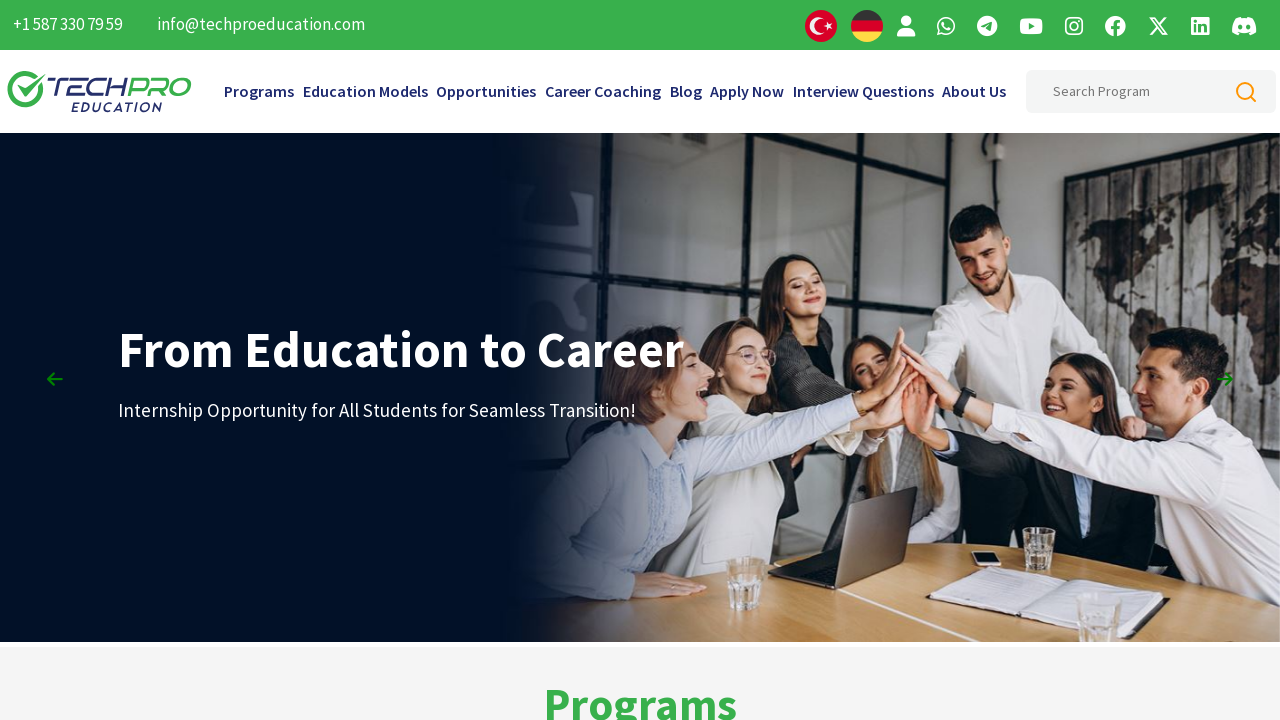